Tests window handle functionality by opening a new window via a link click, switching between the original and new windows, and verifying the page titles and heading text on each window.

Starting URL: https://the-internet.herokuapp.com/windows

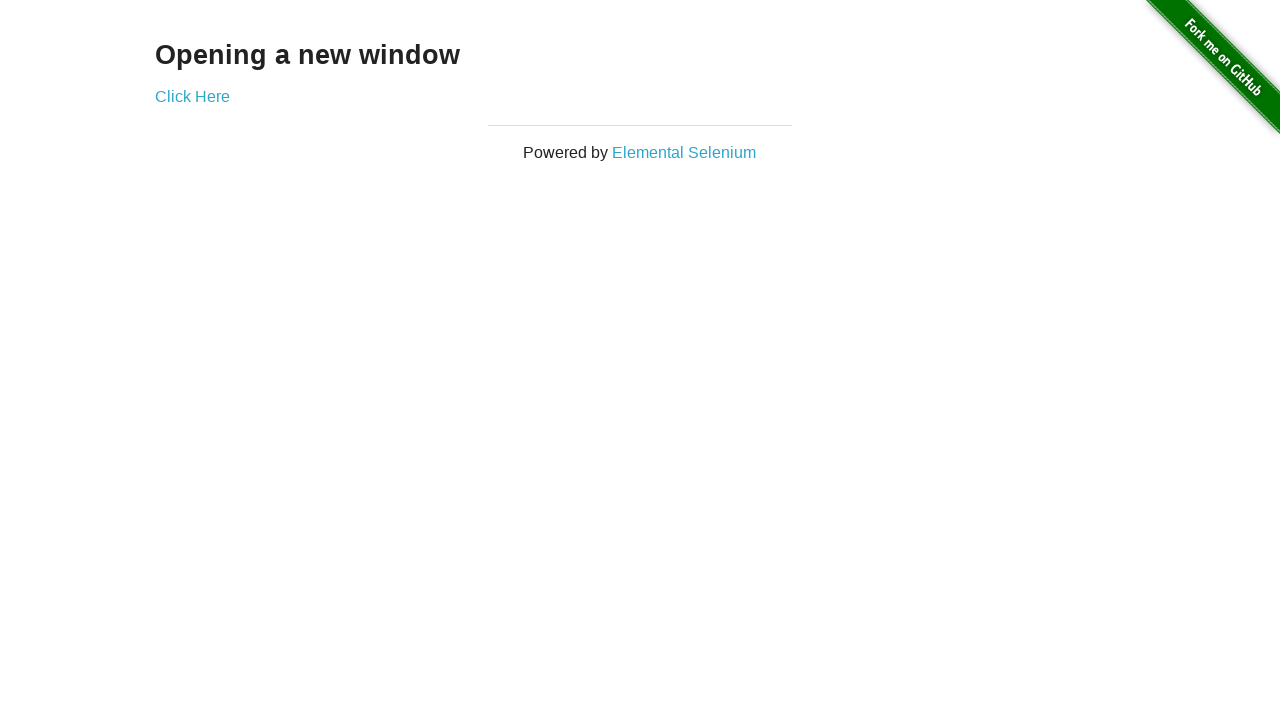

Located heading element 'Opening a new window' on first window
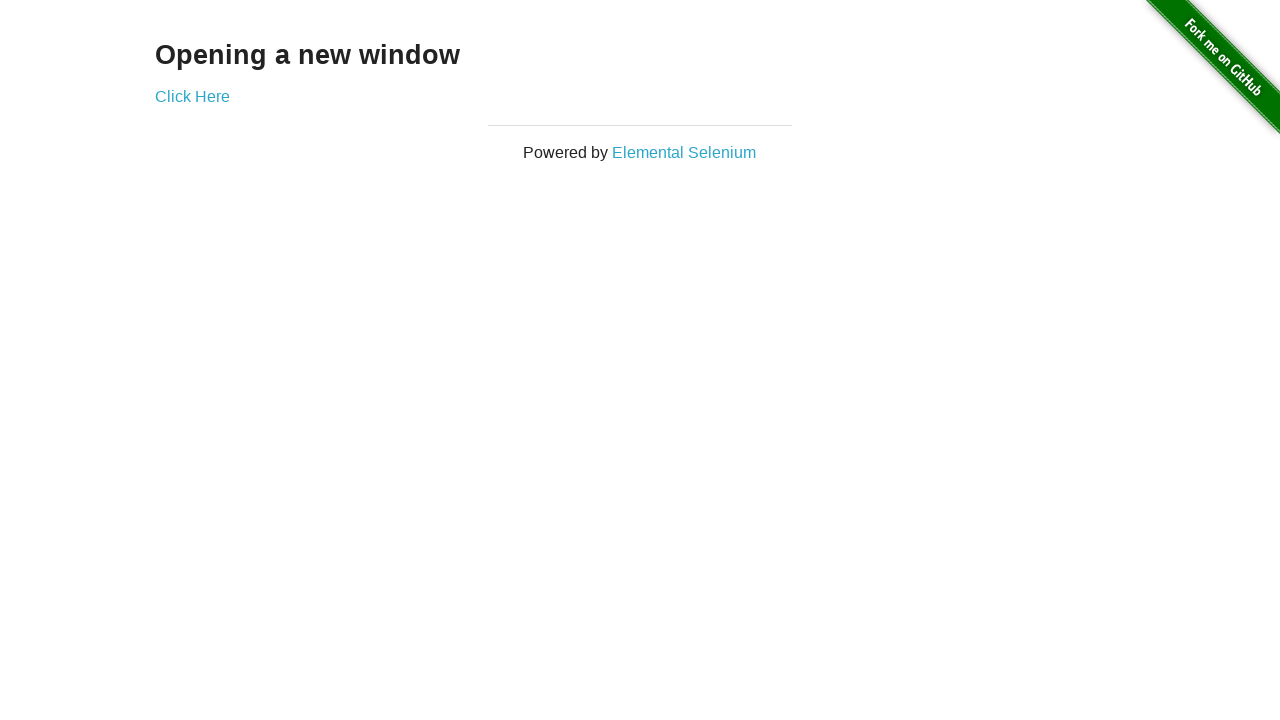

Verified heading text is 'Opening a new window'
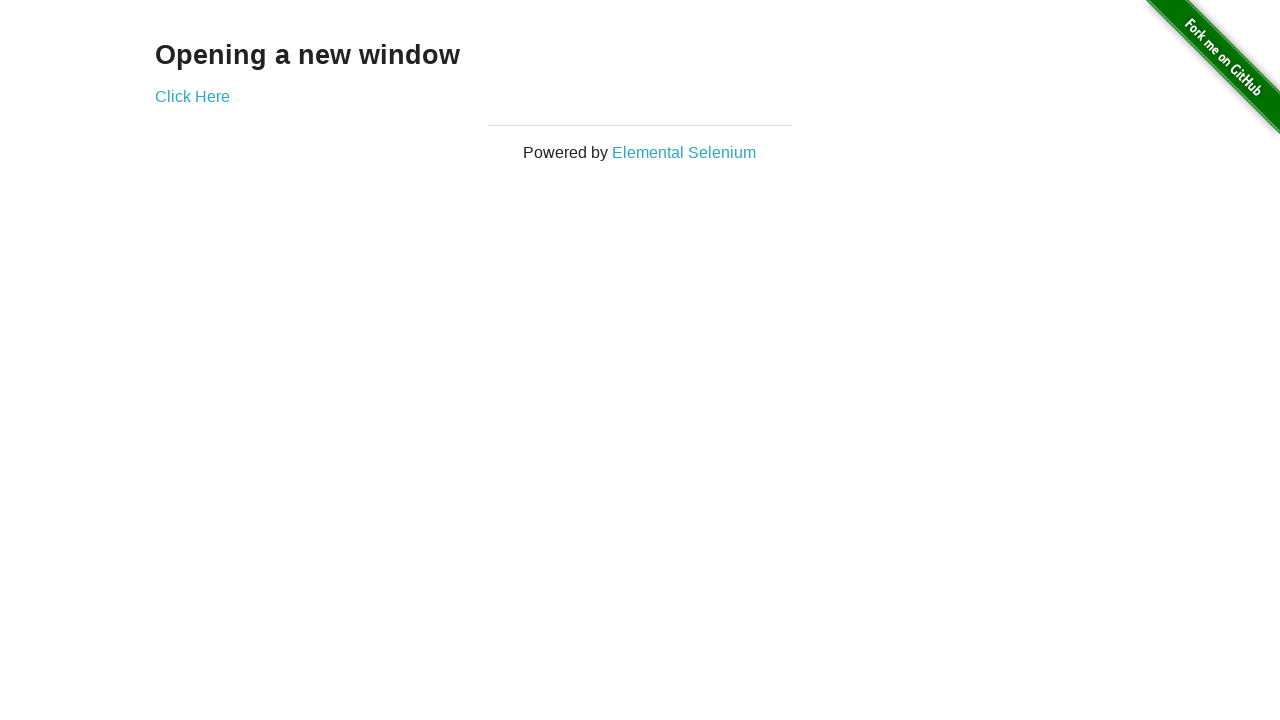

Verified first window title is 'The Internet'
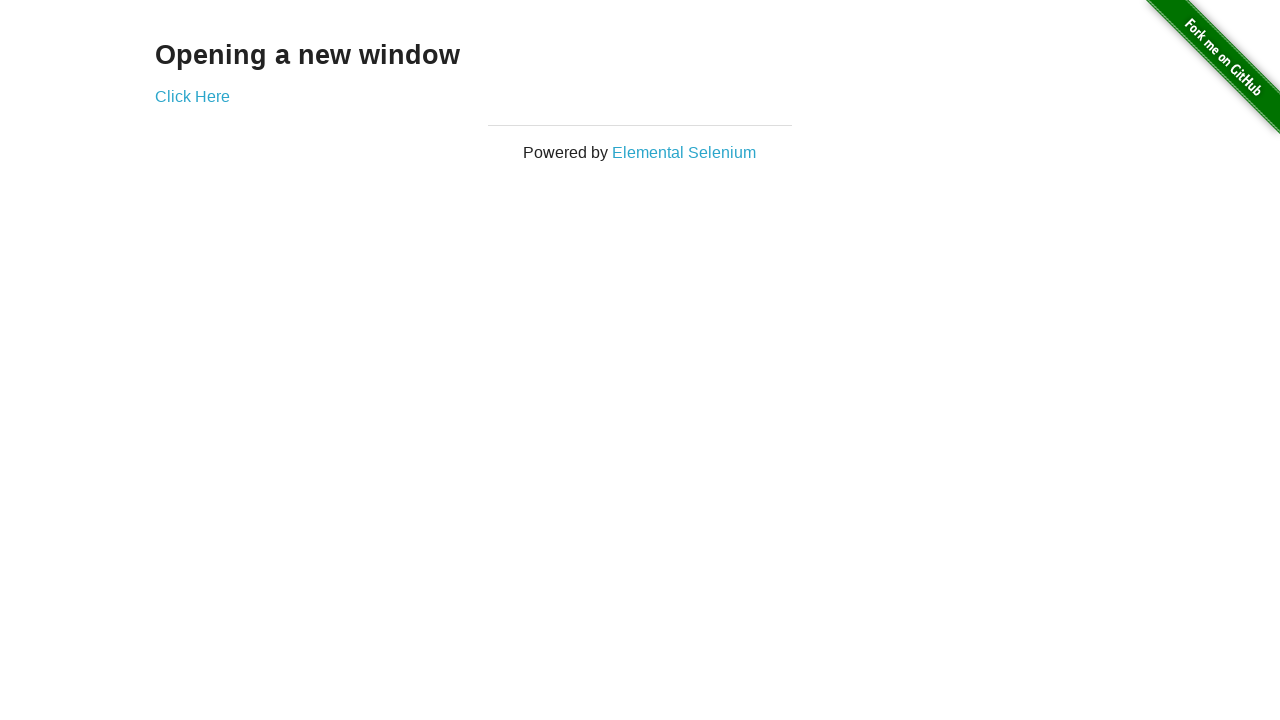

Clicked 'Click Here' link to open new window at (192, 96) on text=Click Here
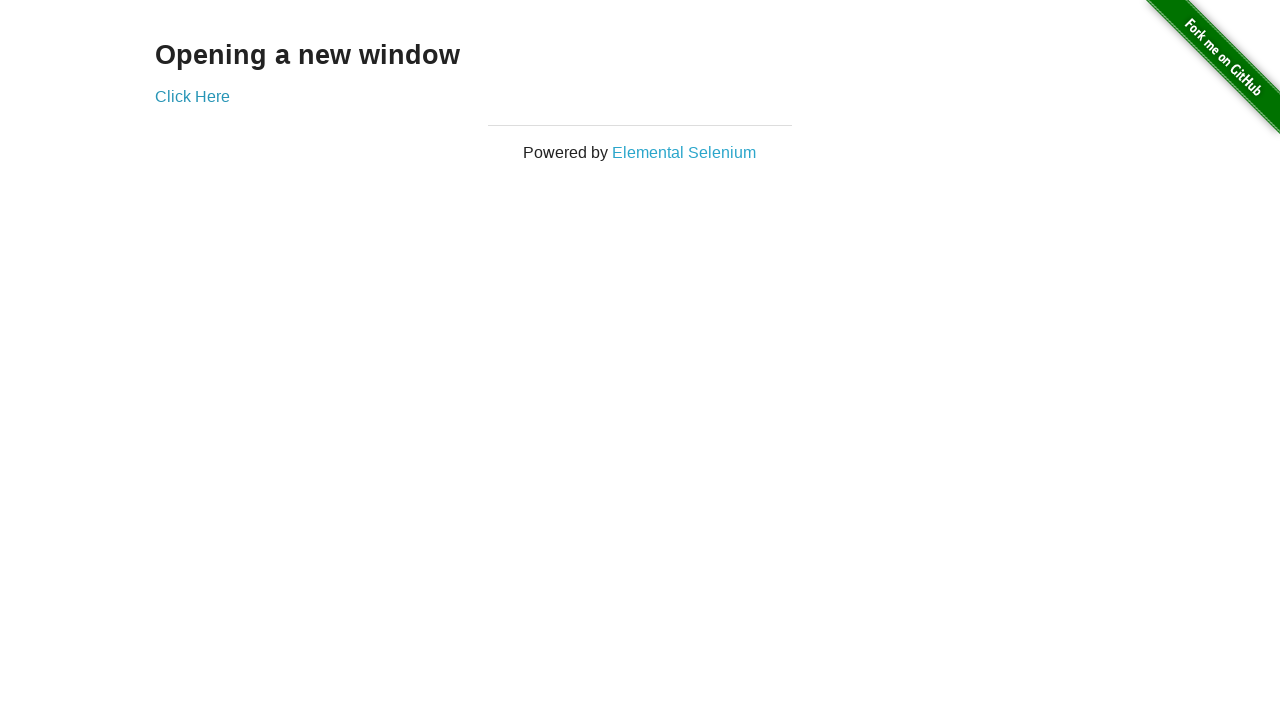

Captured new window reference
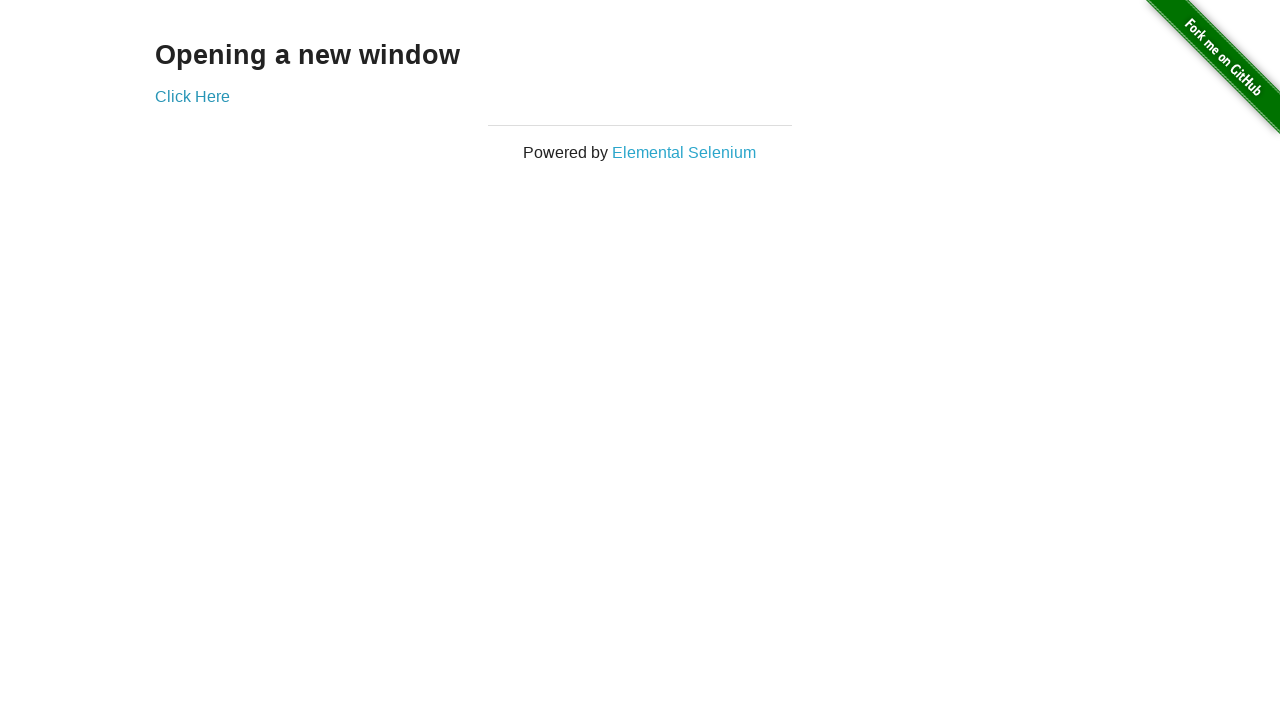

Waited for new window to fully load
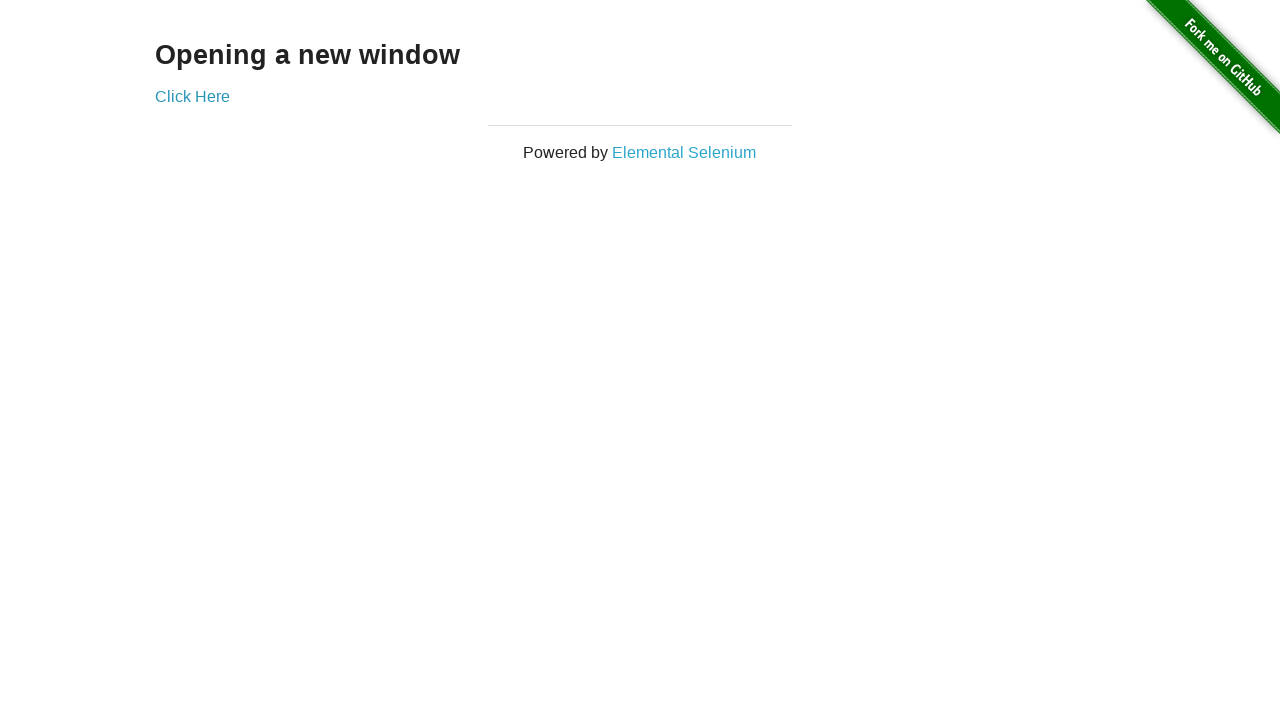

Verified new window title is 'New Window'
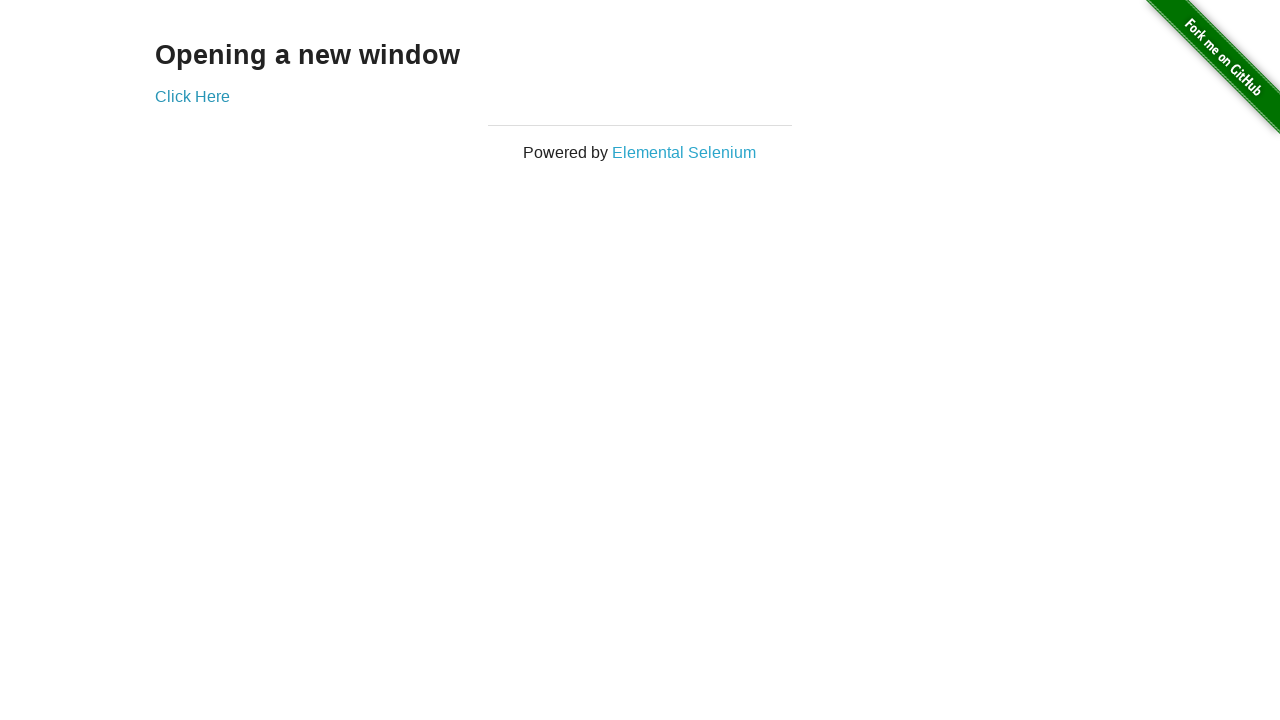

Verified heading text 'New Window' on second window
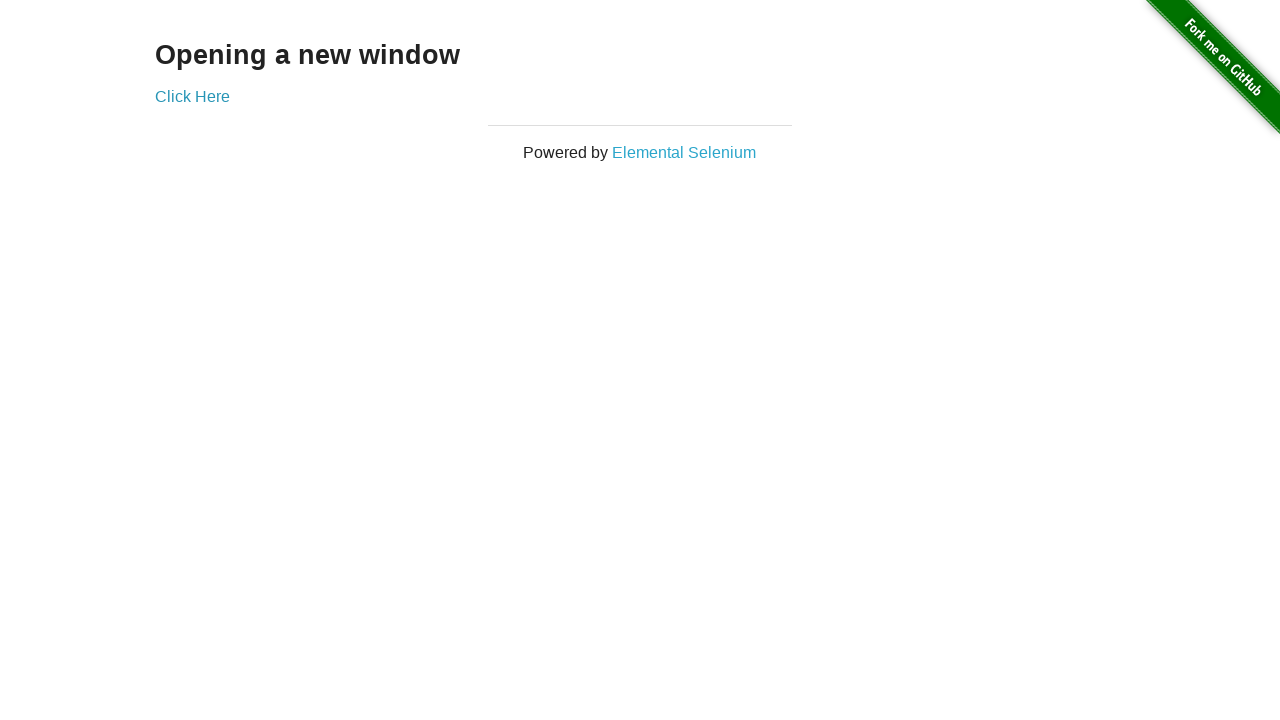

Switched back to original window
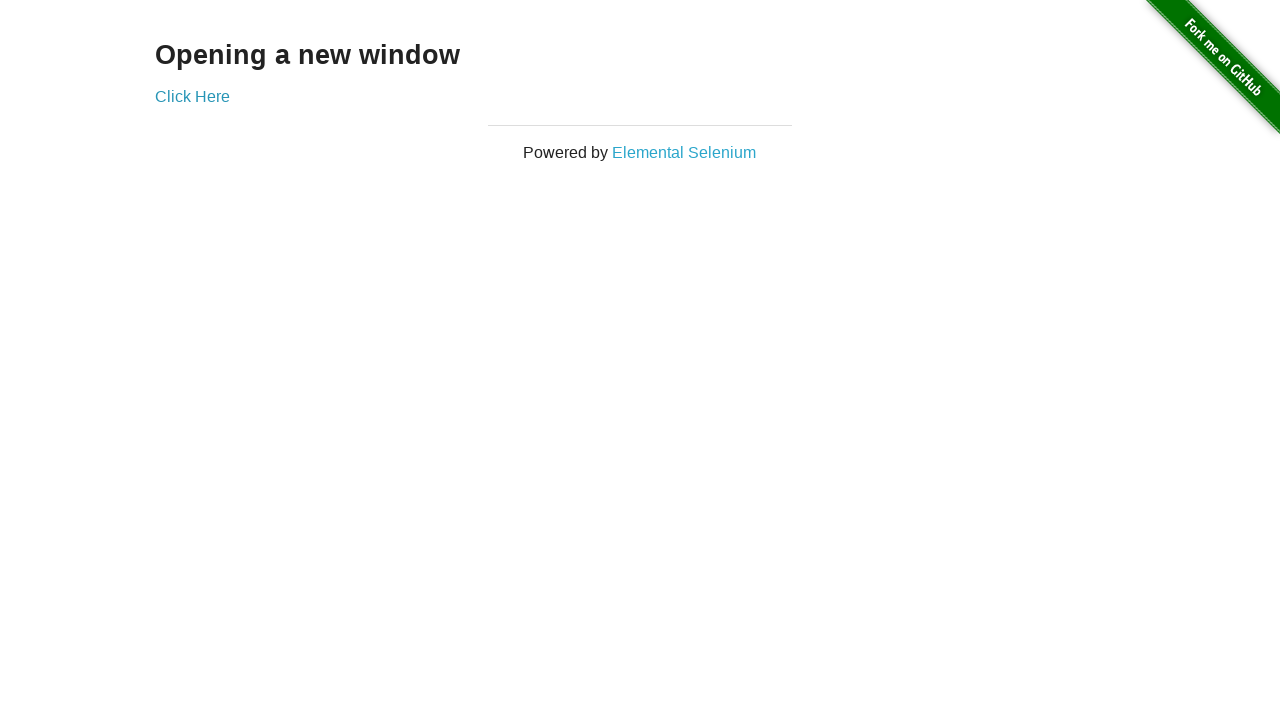

Verified original window title is still 'The Internet'
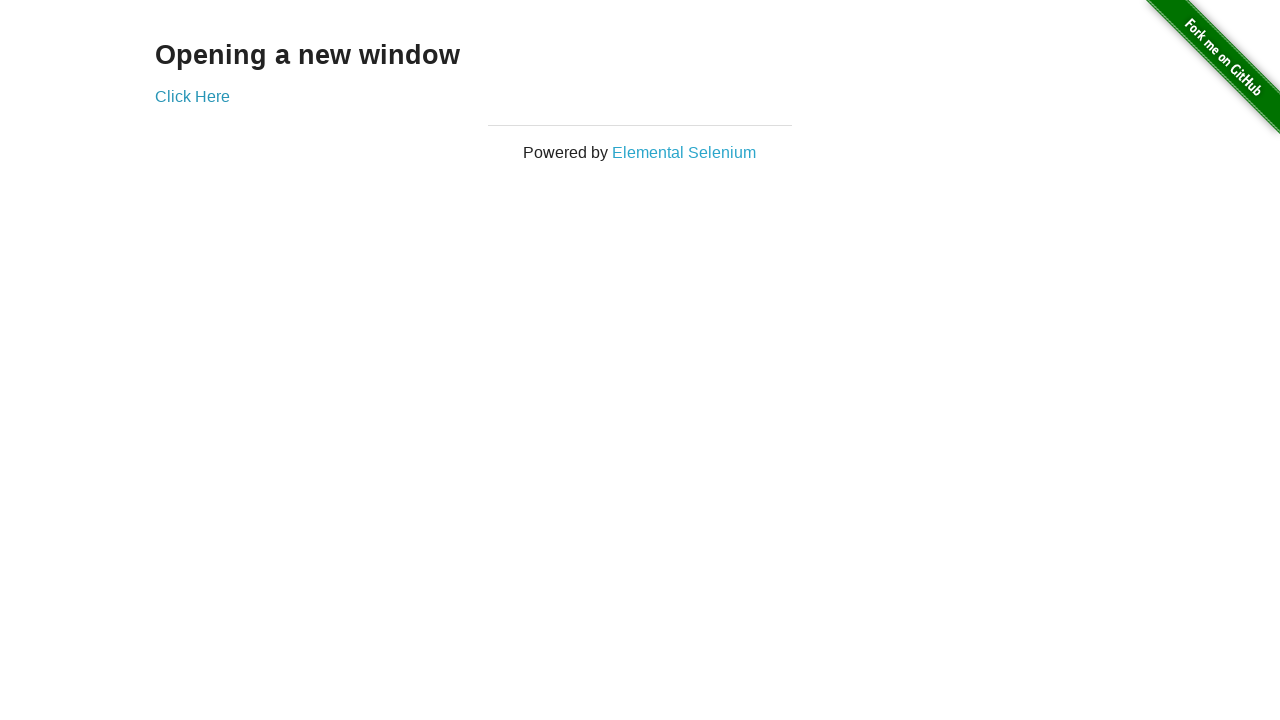

Switched back to new window
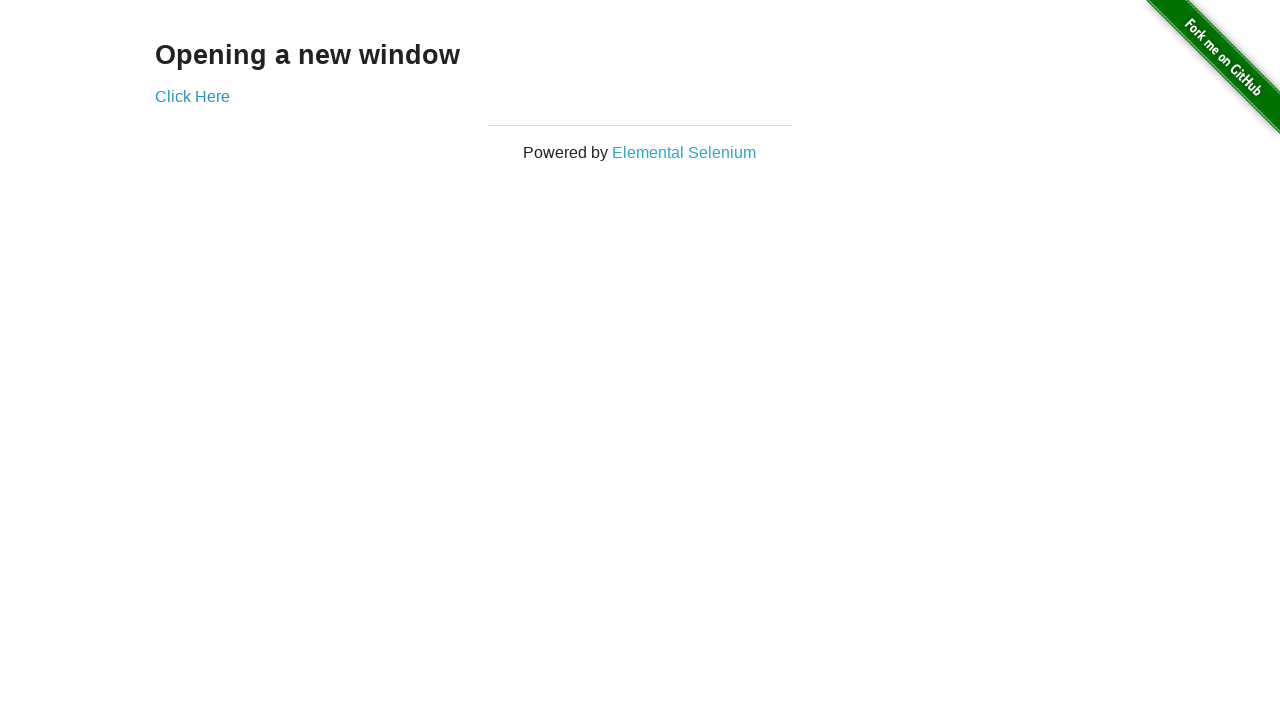

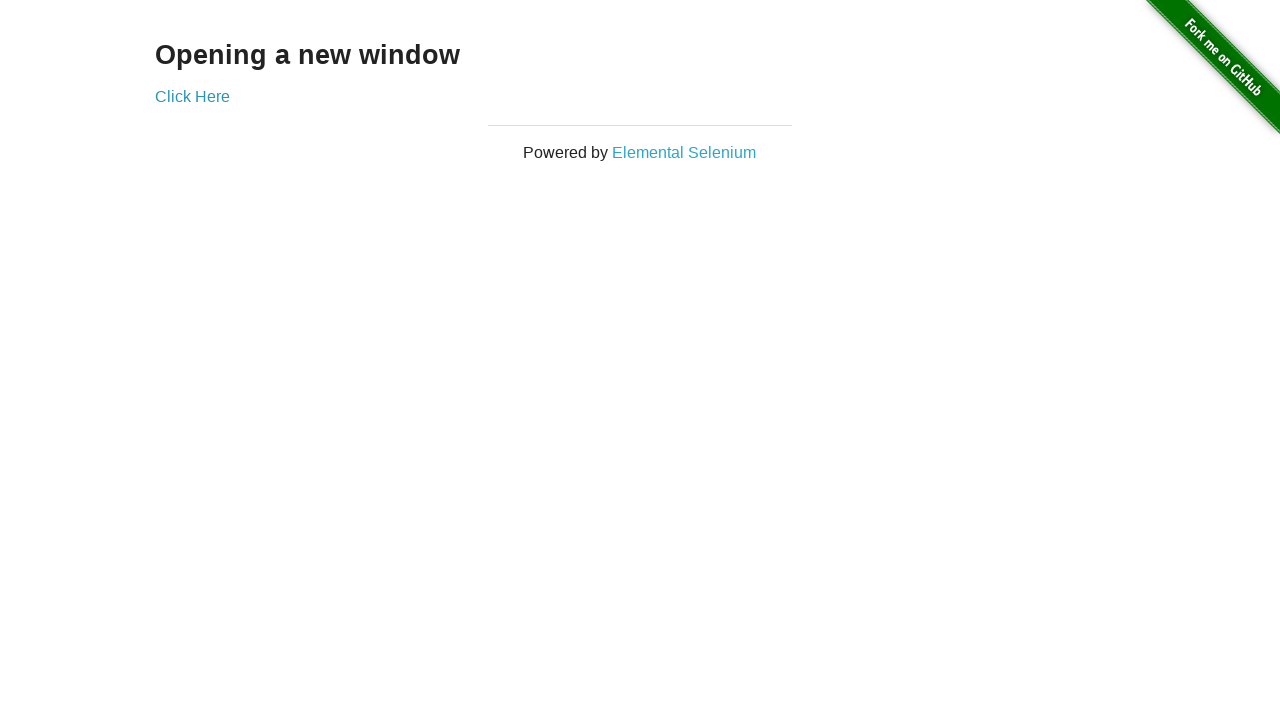